Tests opening multiple links from a footer section in new browser tabs using keyboard shortcuts, then switches between the opened tabs to verify they loaded correctly.

Starting URL: https://rahulshettyacademy.com/AutomationPractice/

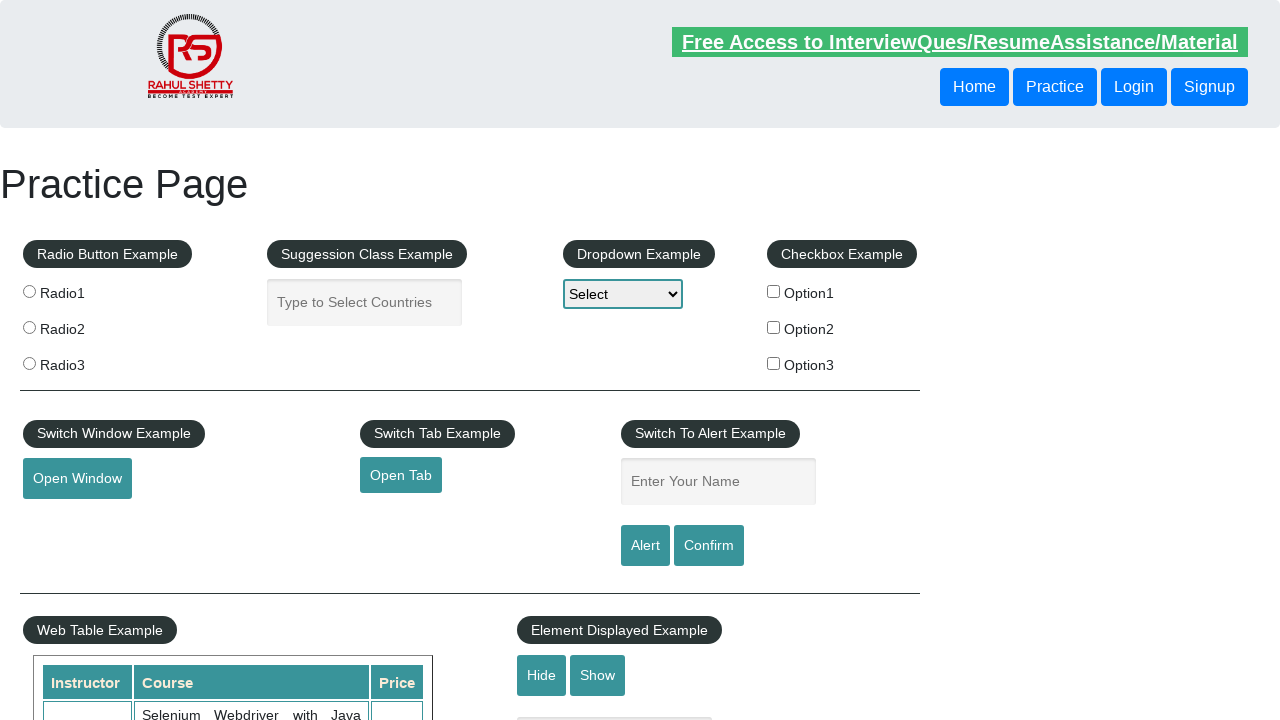

Set viewport size to 1920x1080
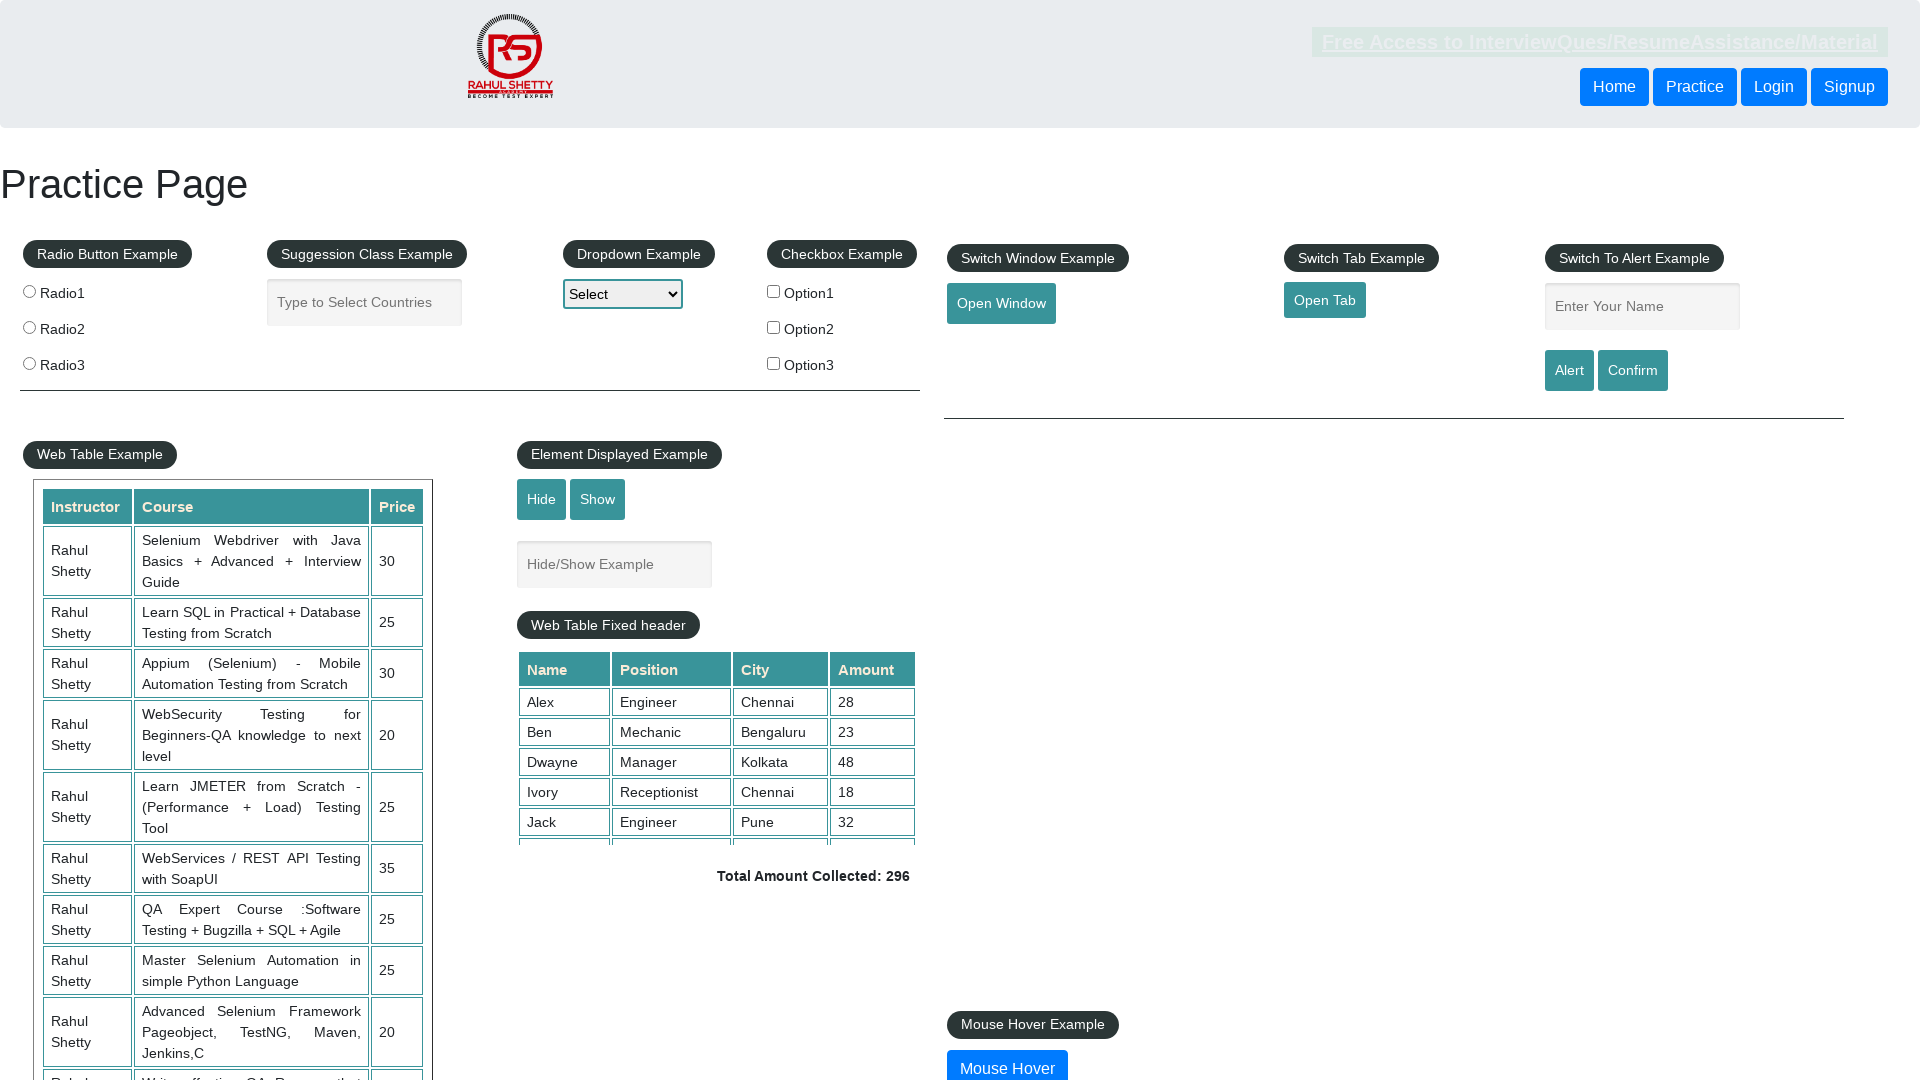

Footer section loaded and is present
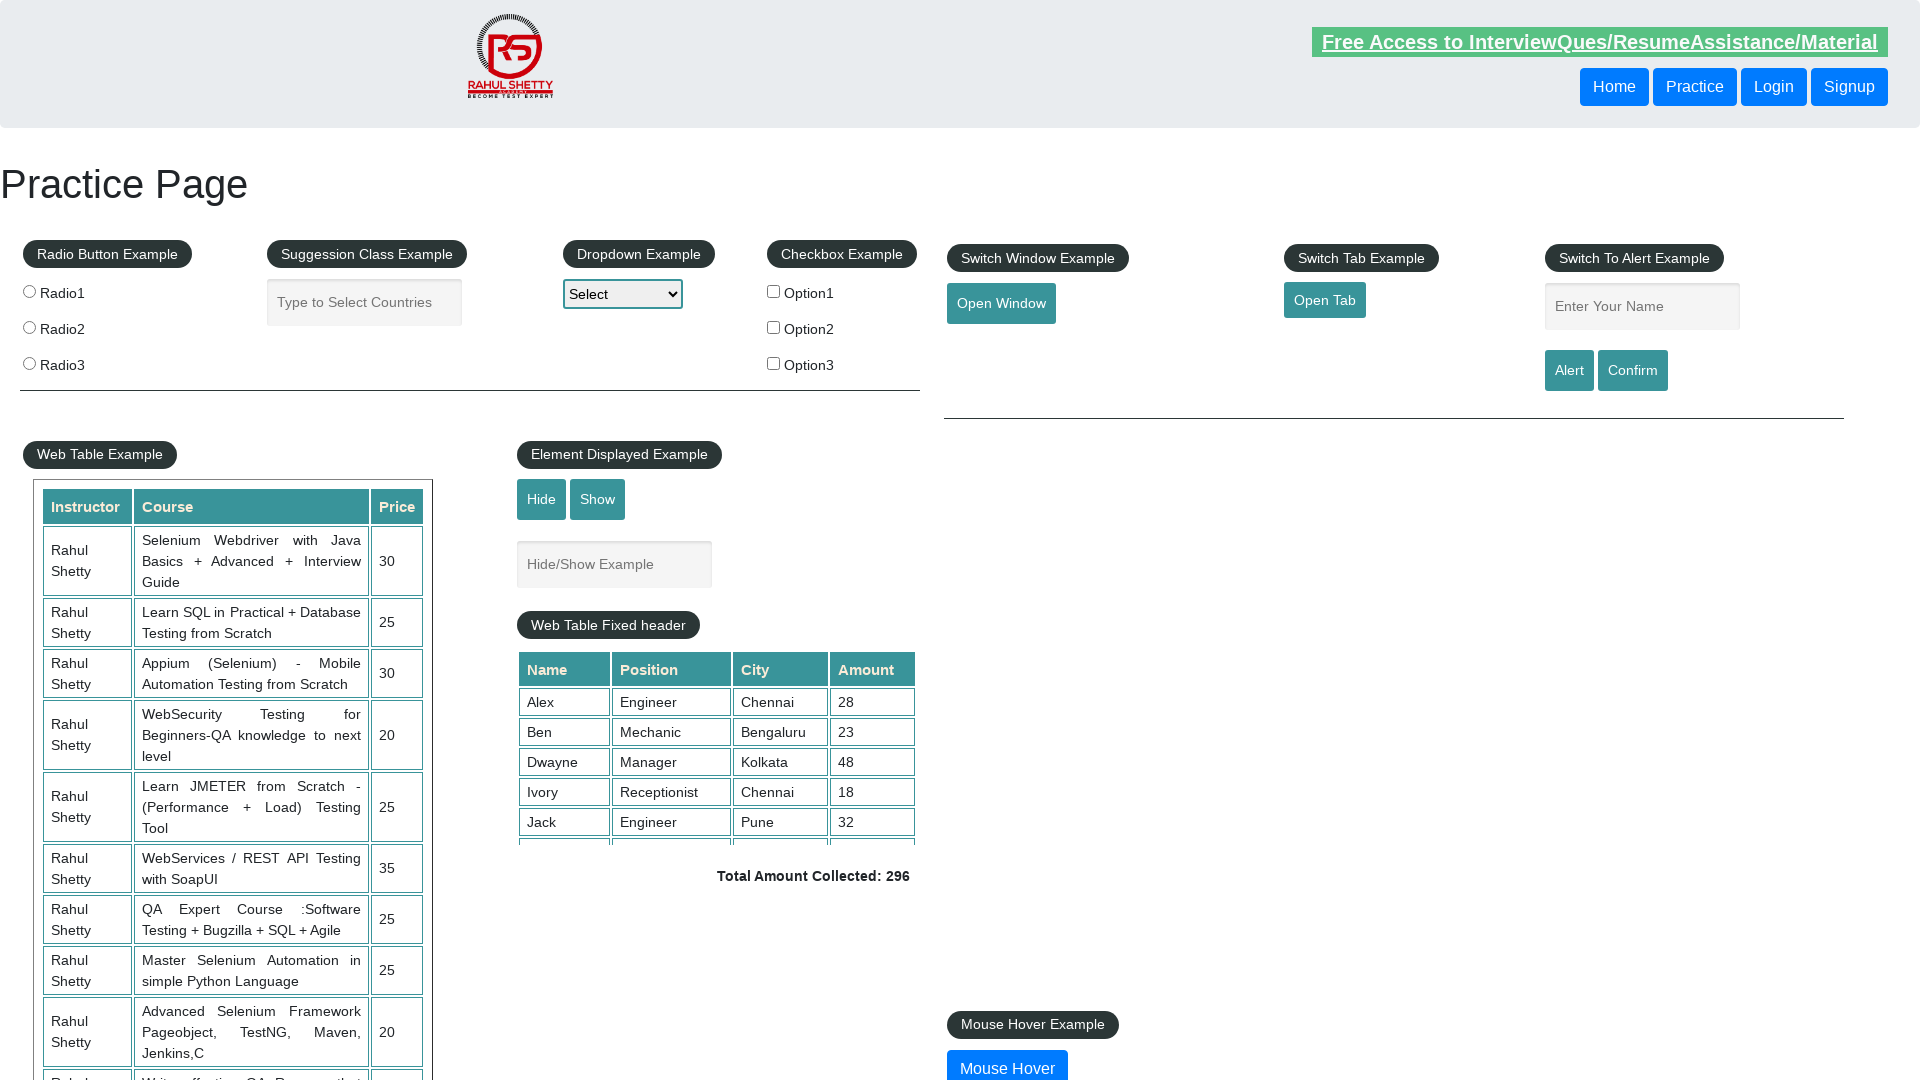

Located footer links column
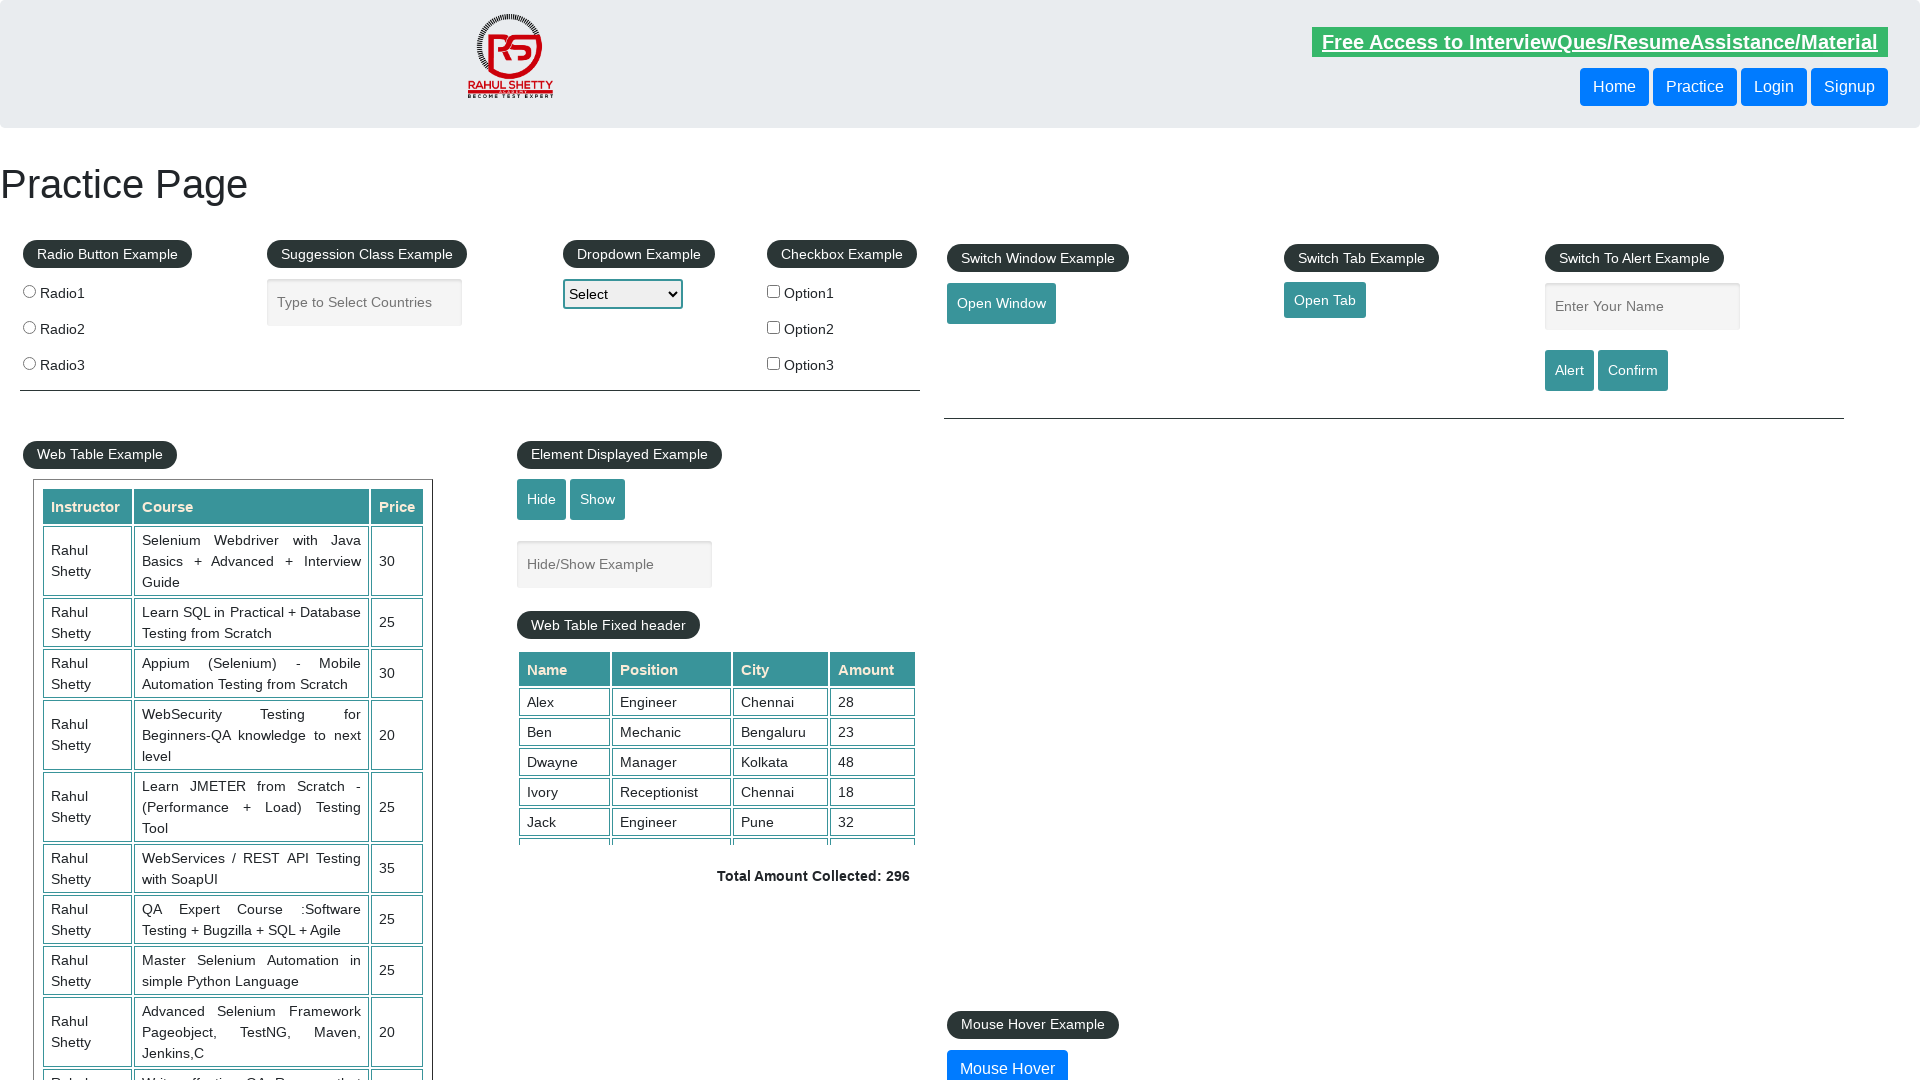

Found 0 links in footer section
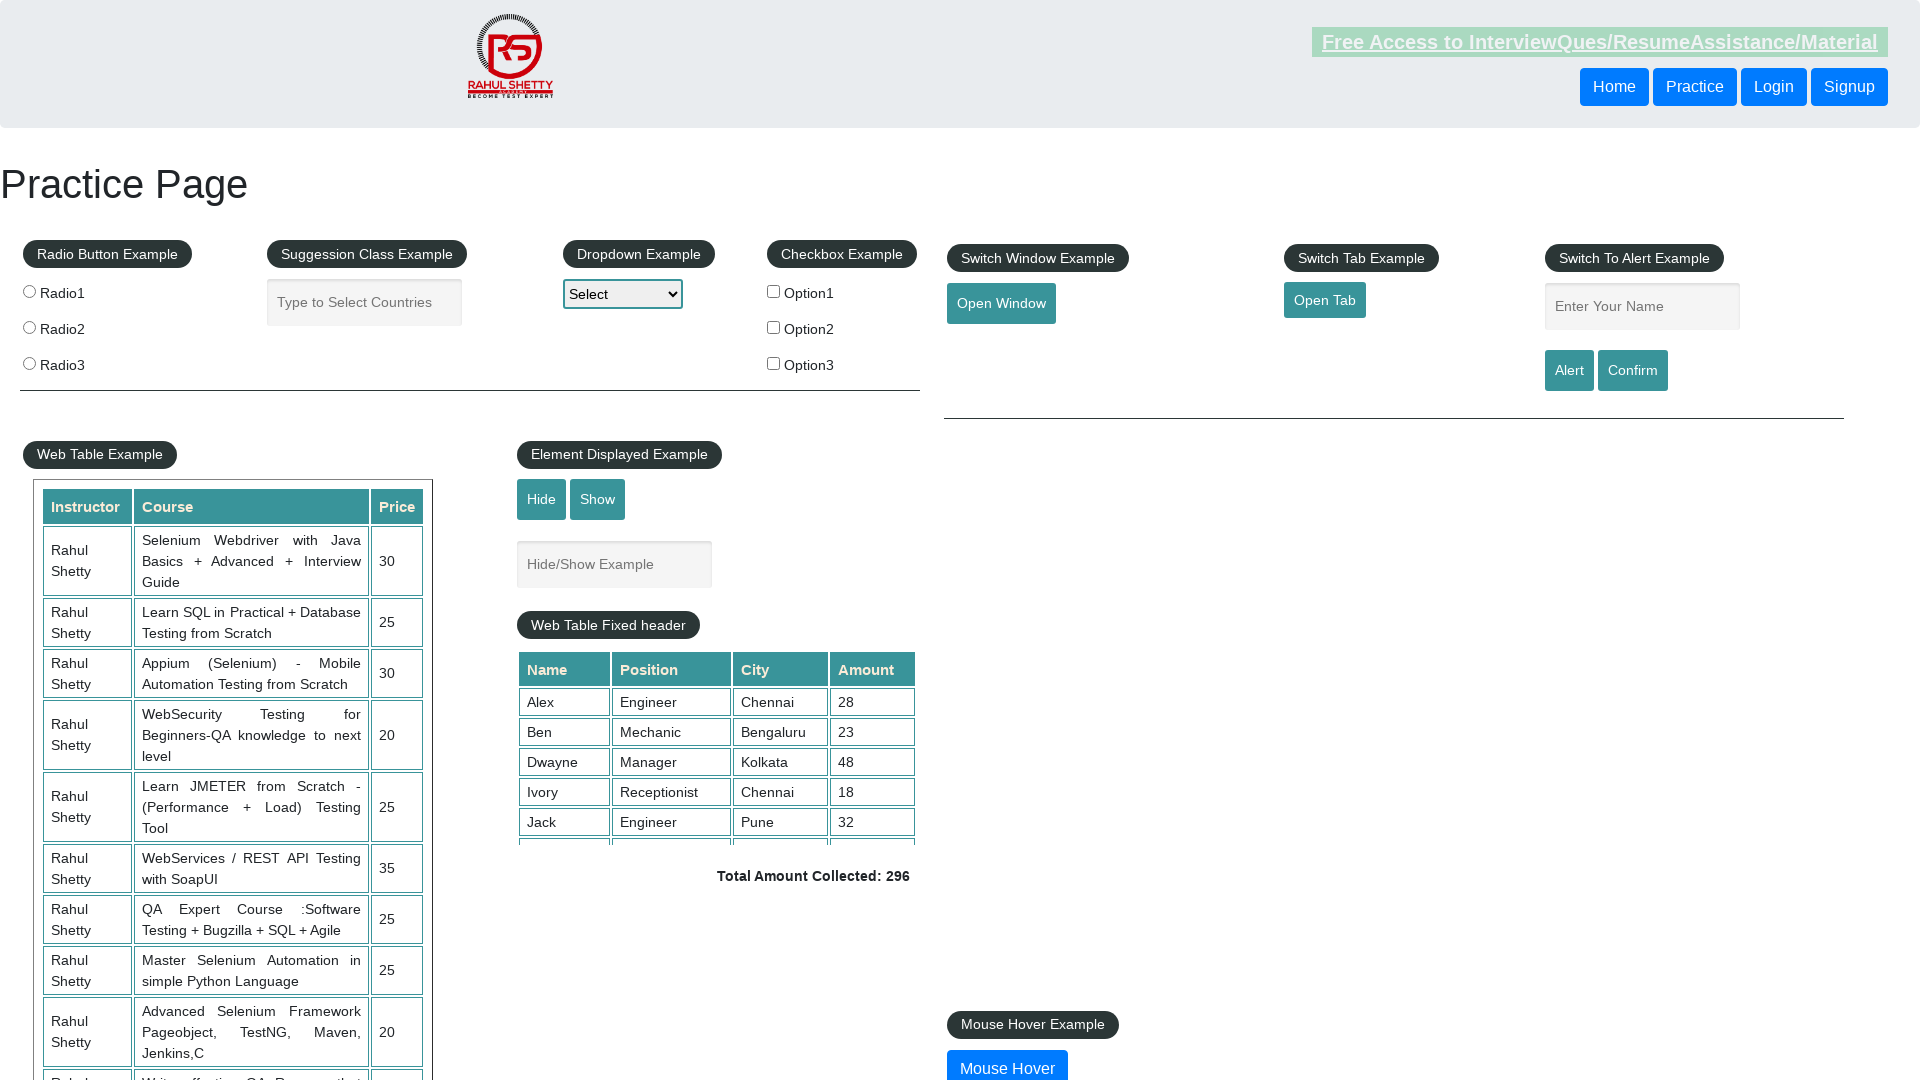

Retrieved all 1 browser tabs from context
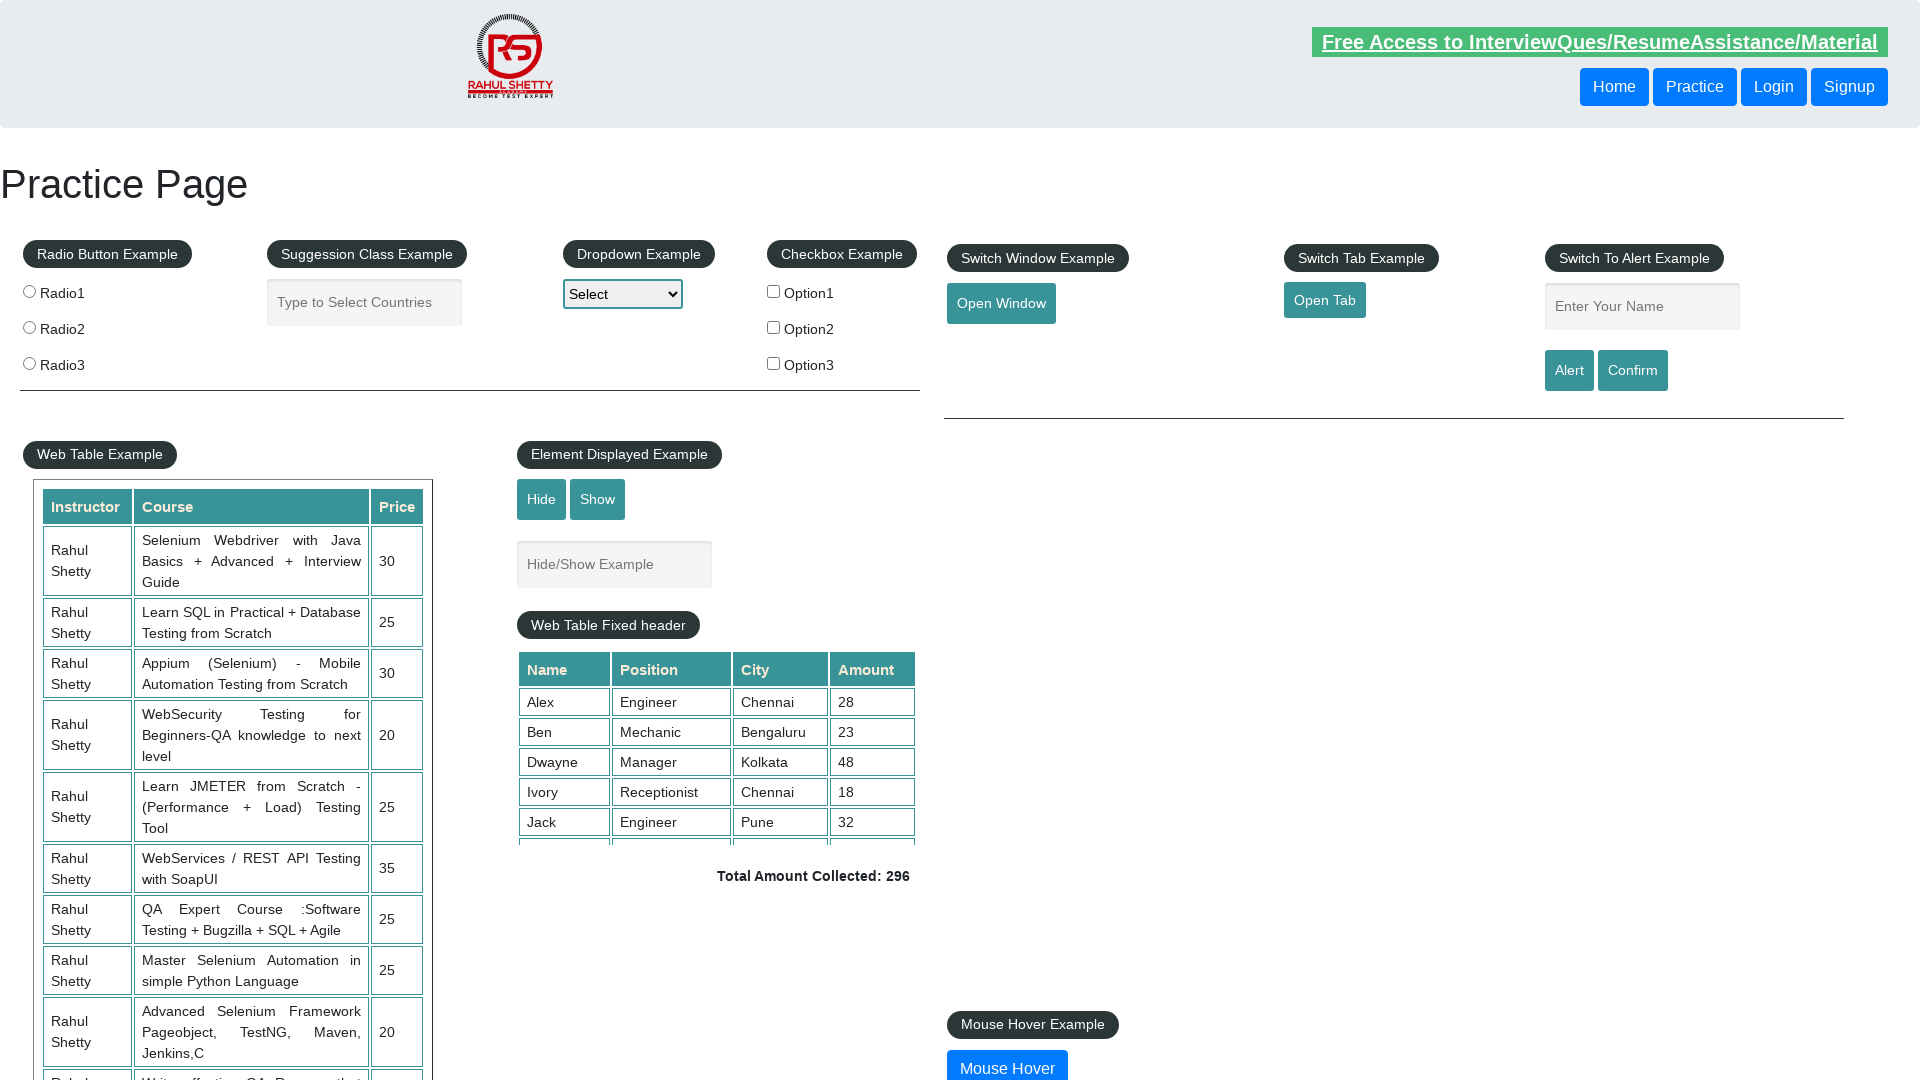

Switched to and brought tab to front
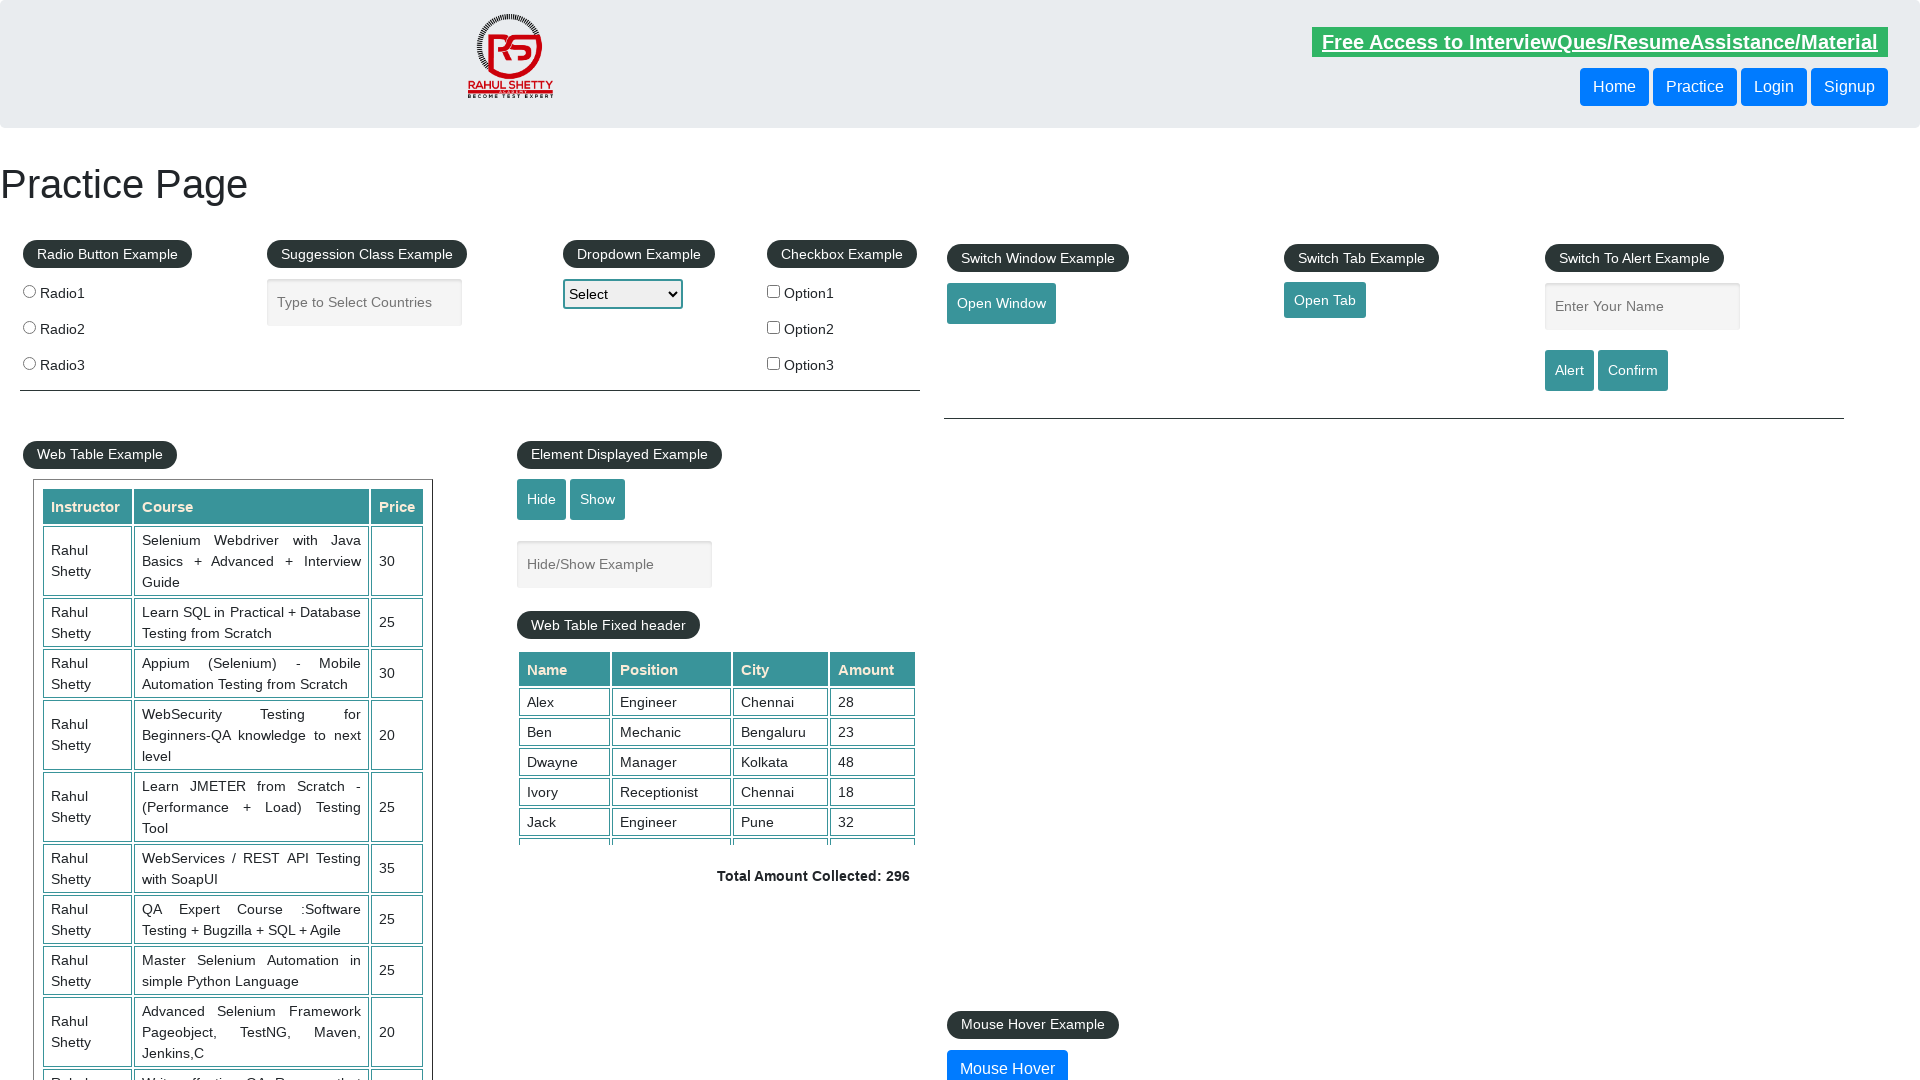

Tab loaded and DOM content is ready
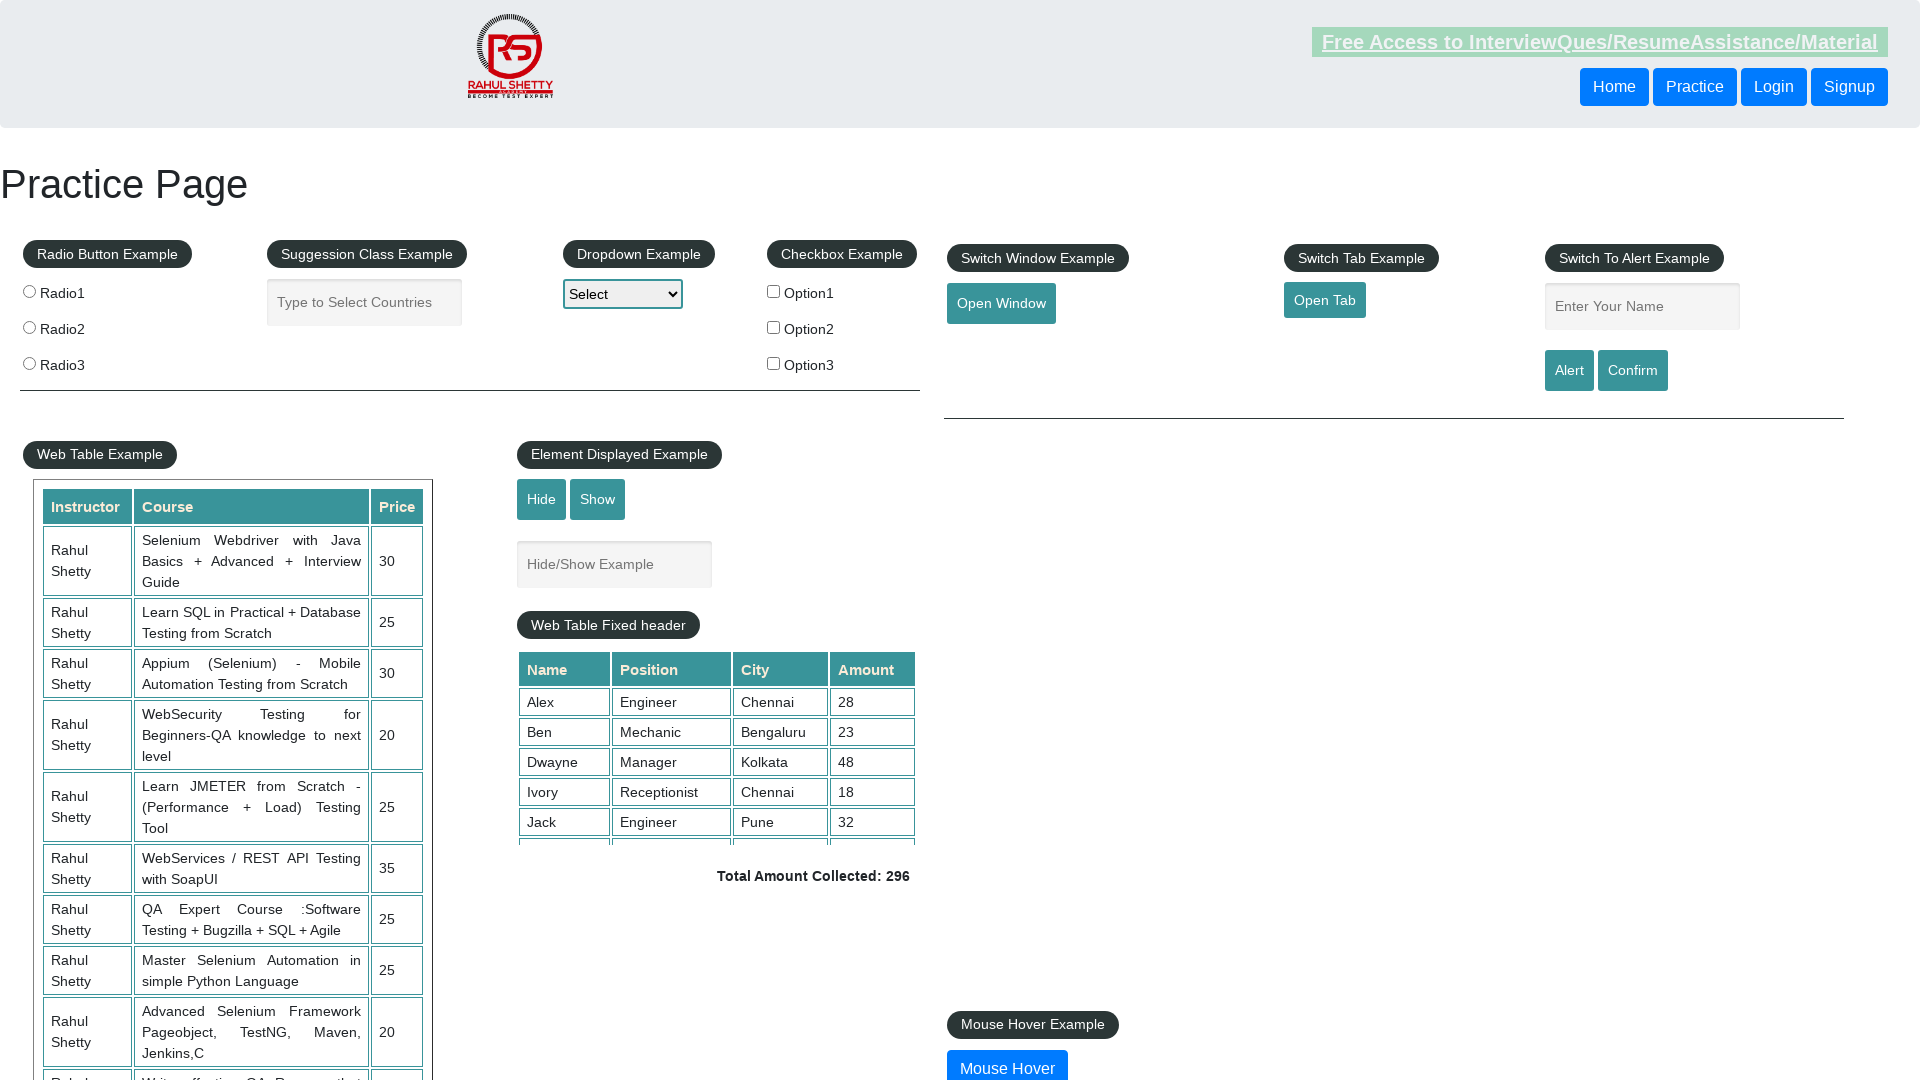

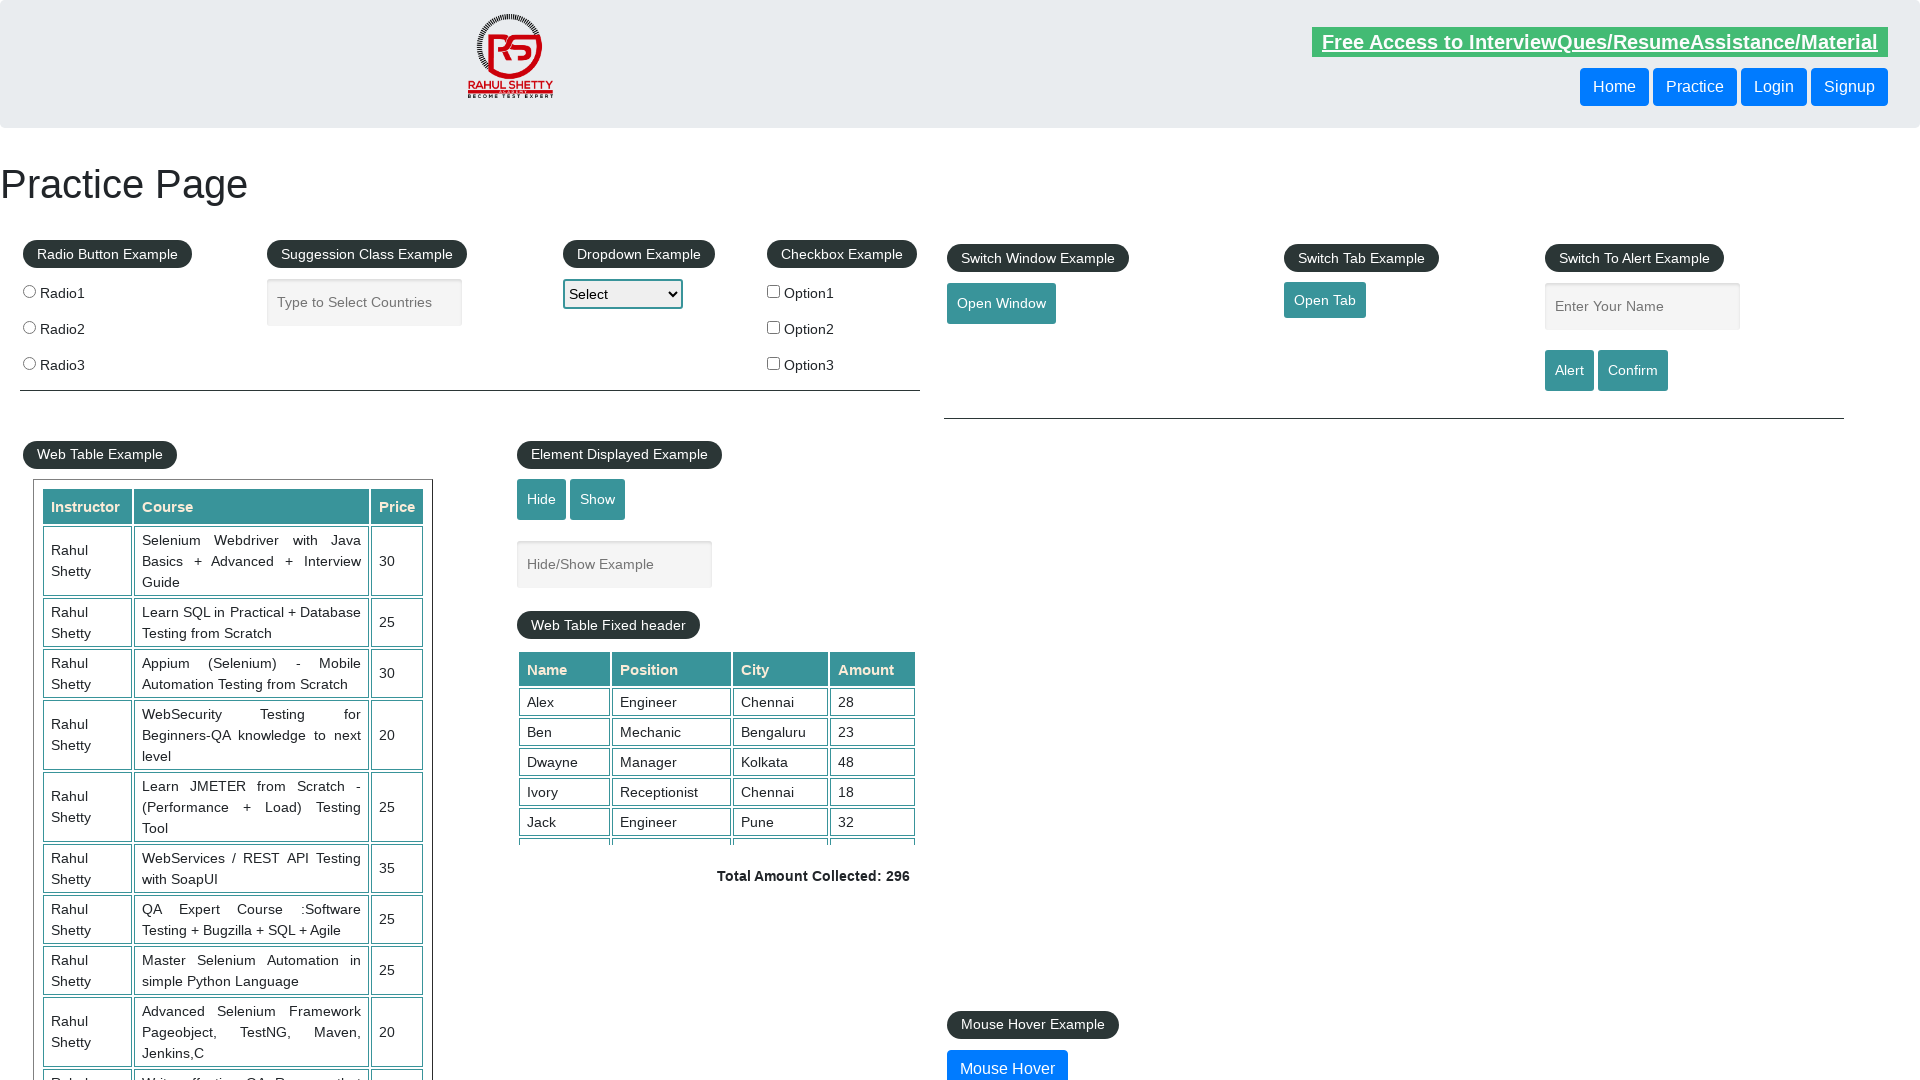